Tests Bootstrap dropdown functionality by clicking the dropdown button and verifying dropdown menu items are displayed

Starting URL: https://v4-alpha.getbootstrap.com/components/dropdowns/

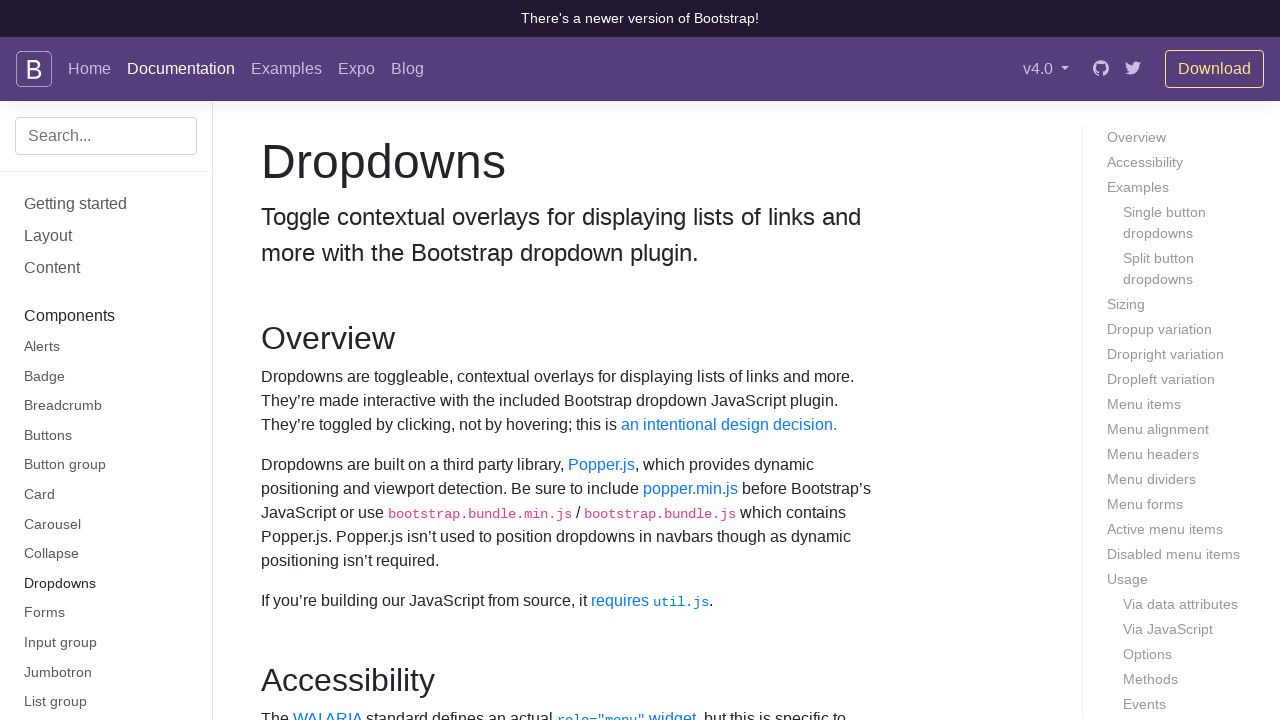

Clicked dropdown button to open Bootstrap dropdown menu at (370, 360) on #dropdownMenuButton
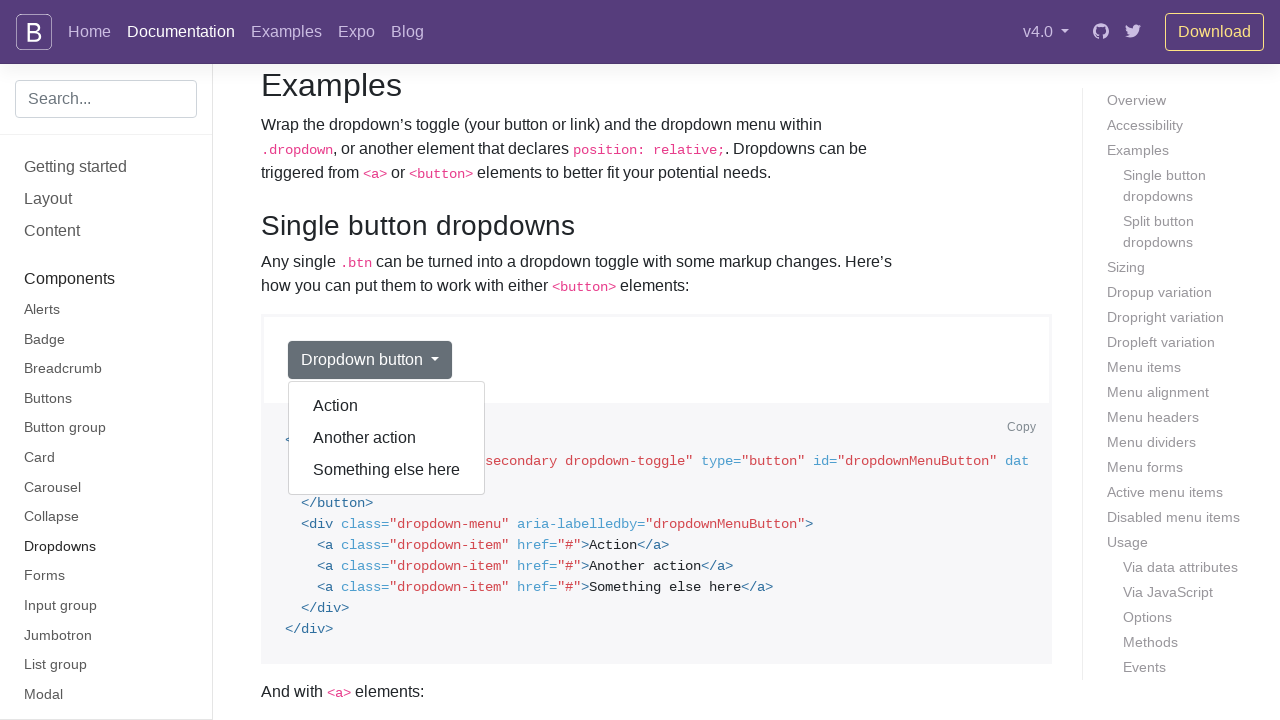

Dropdown menu items became visible
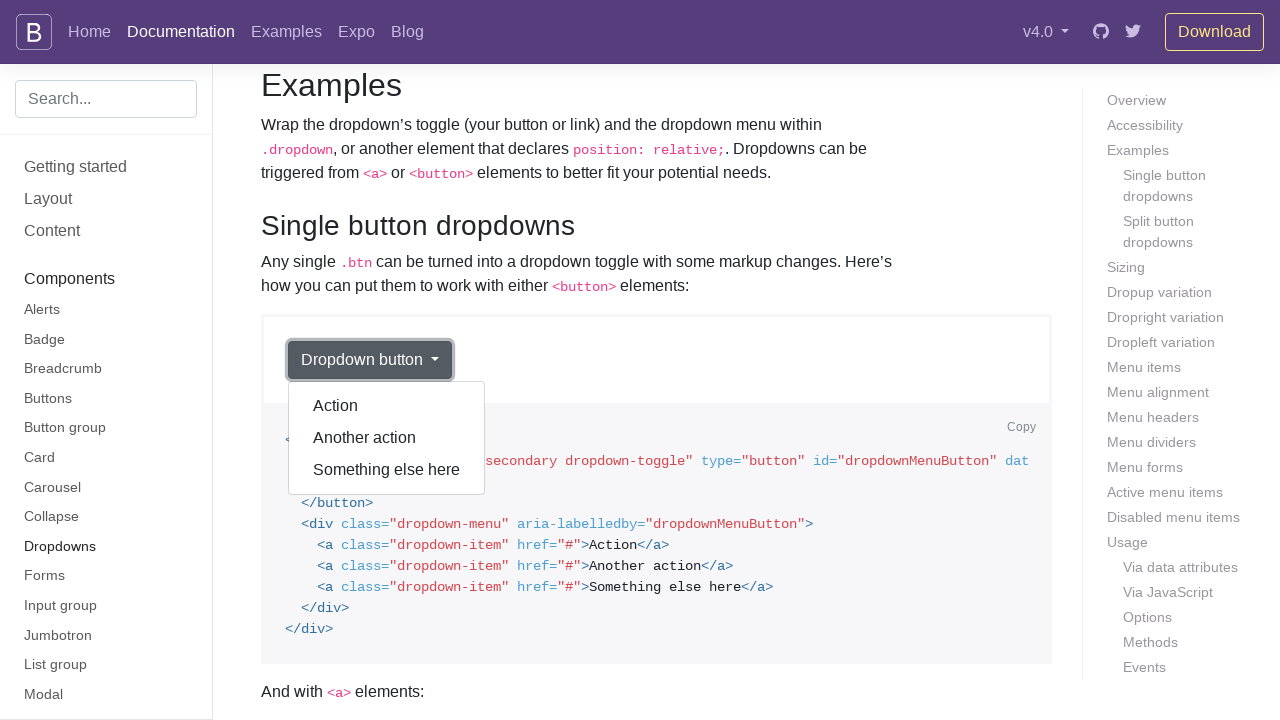

Located dropdown menu items
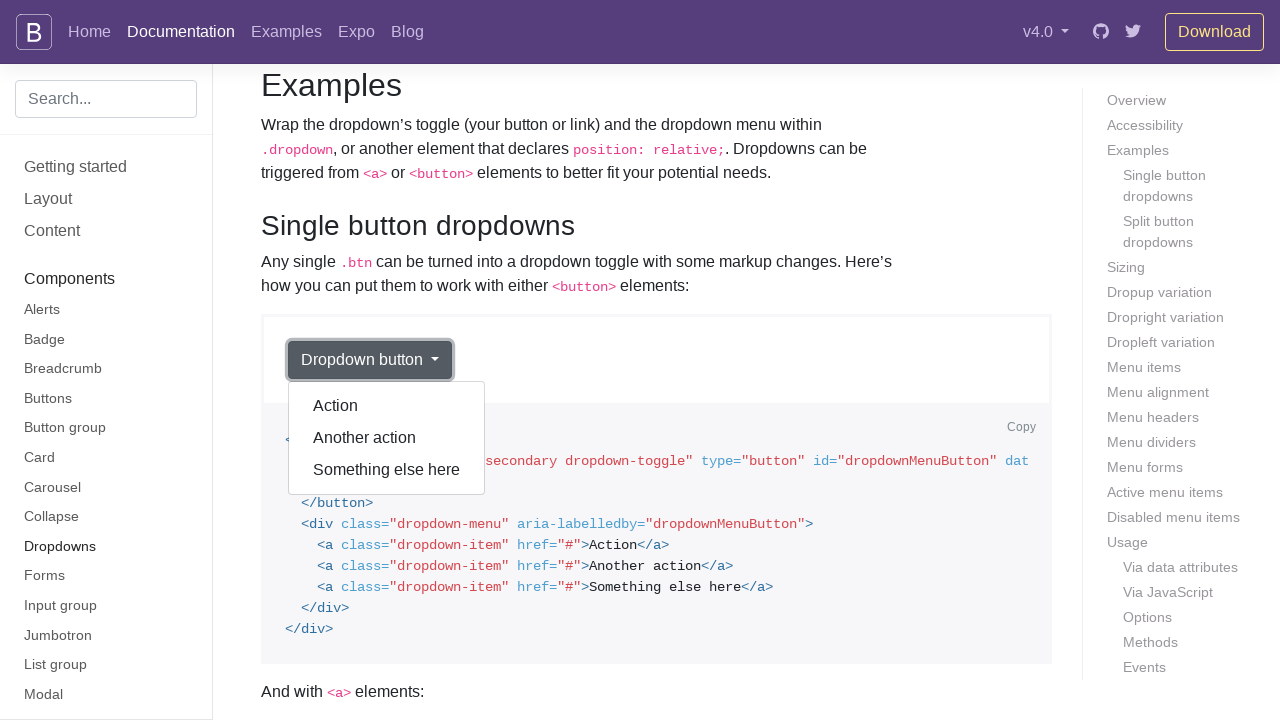

Verified dropdown menu contains items
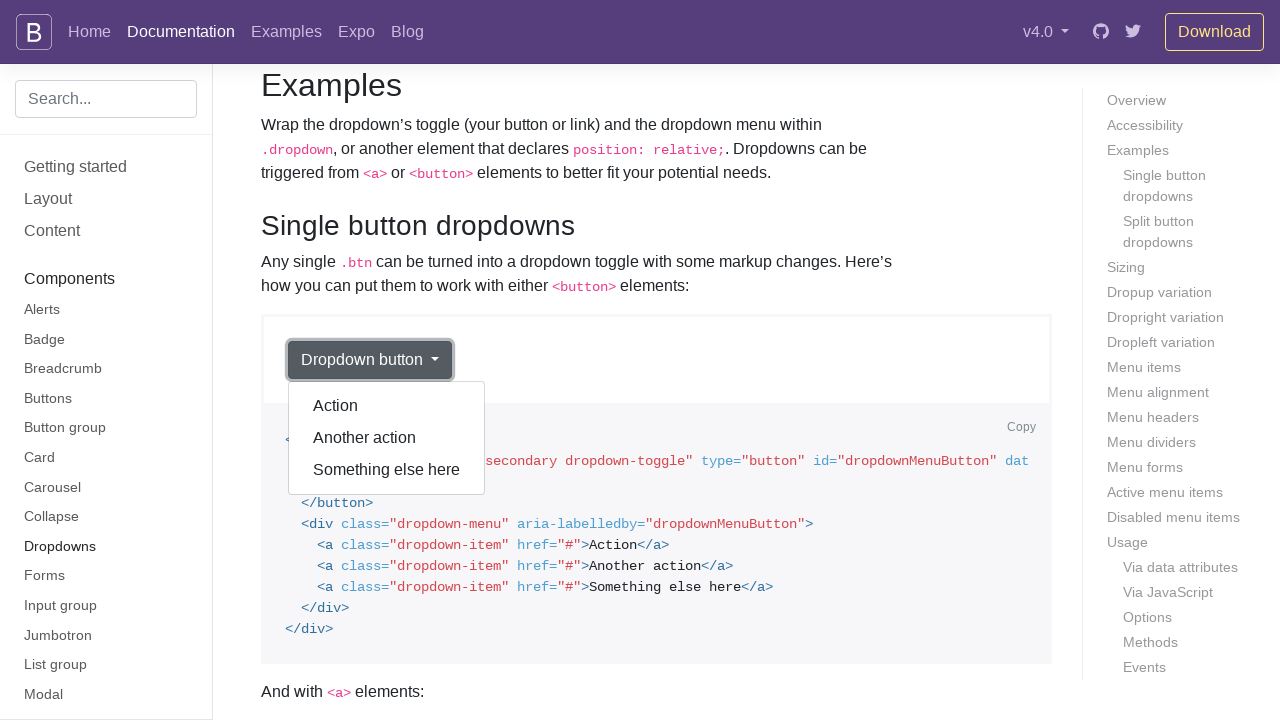

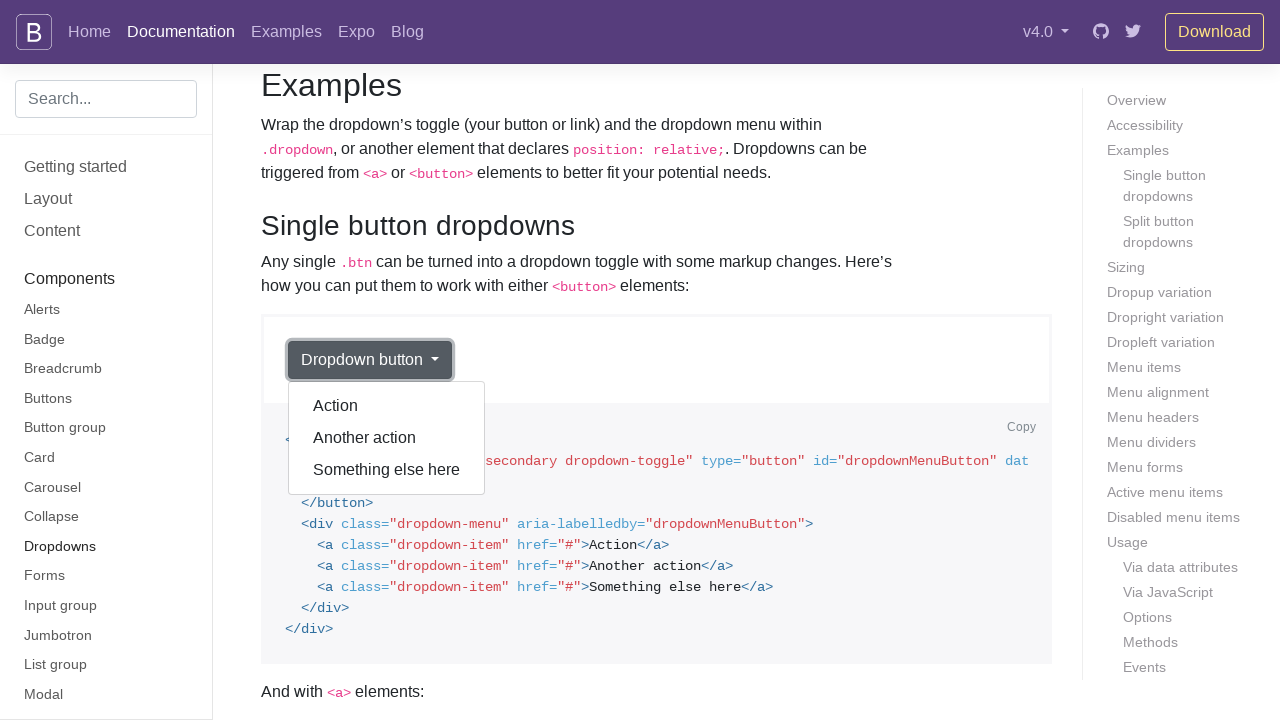